Tests that Clear completed button is hidden when no items are completed

Starting URL: https://demo.playwright.dev/todomvc

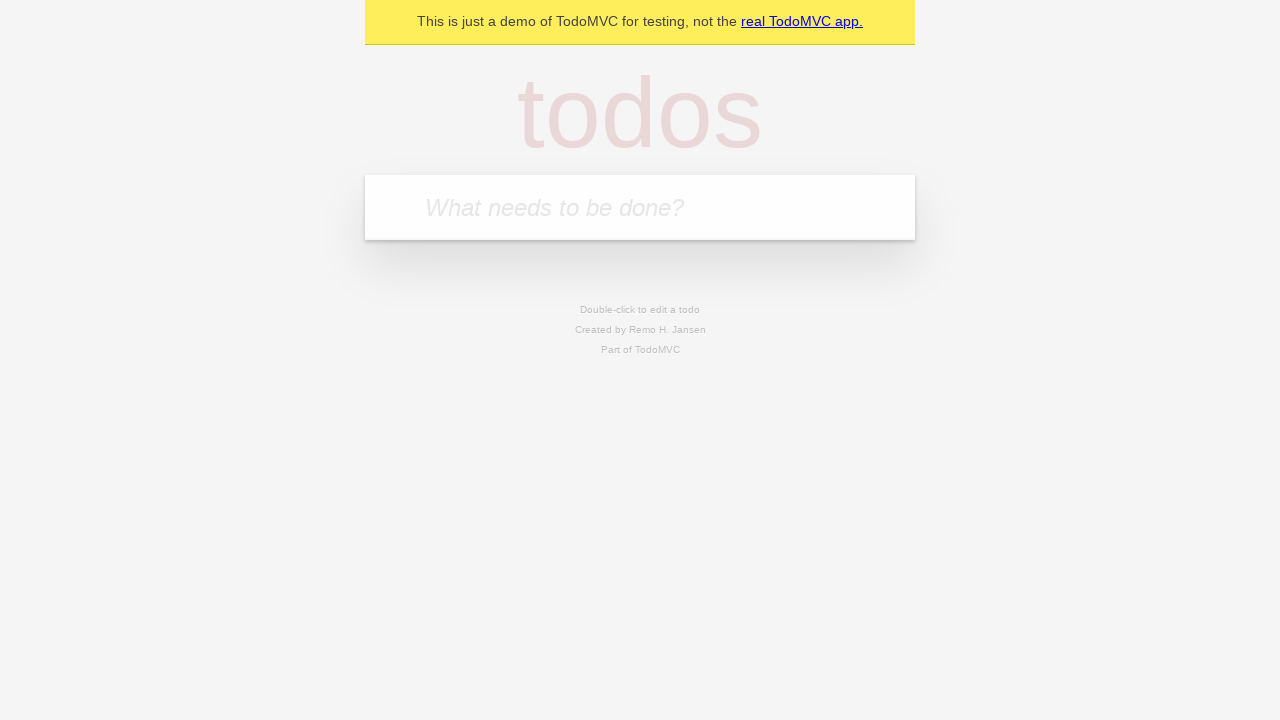

Filled todo input with 'buy some cheese' on internal:attr=[placeholder="What needs to be done?"i]
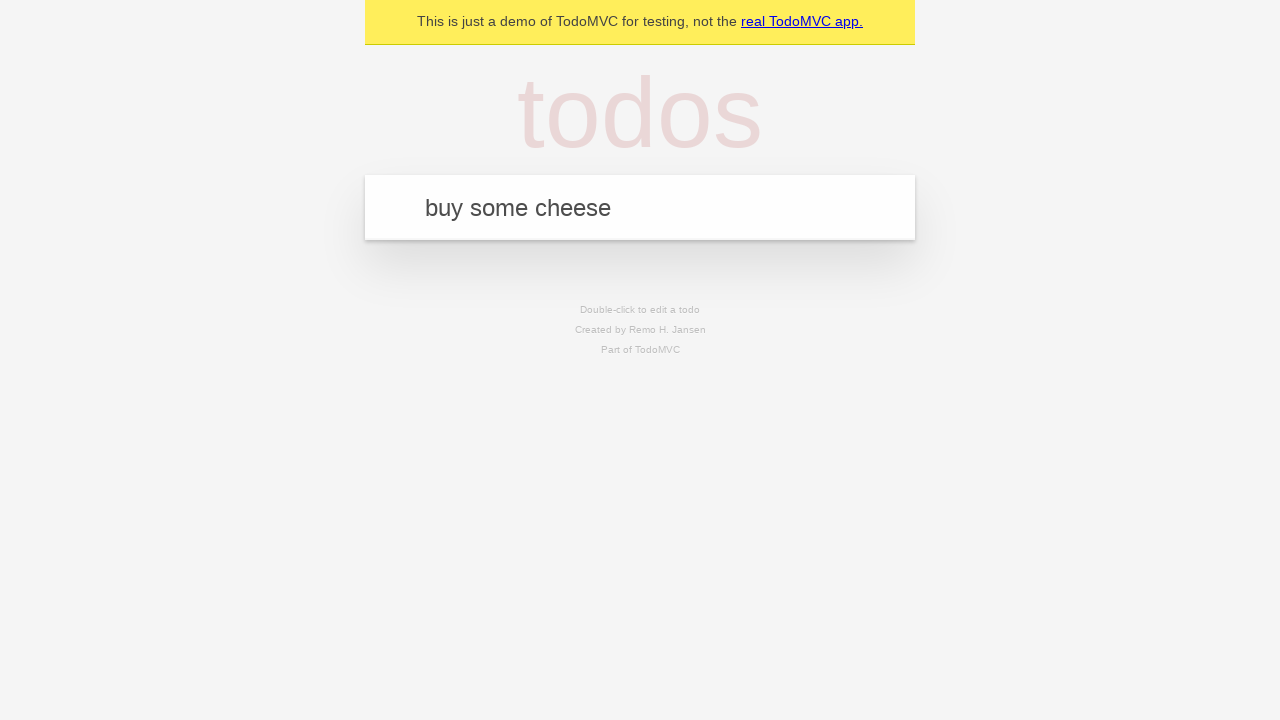

Pressed Enter to add first todo on internal:attr=[placeholder="What needs to be done?"i]
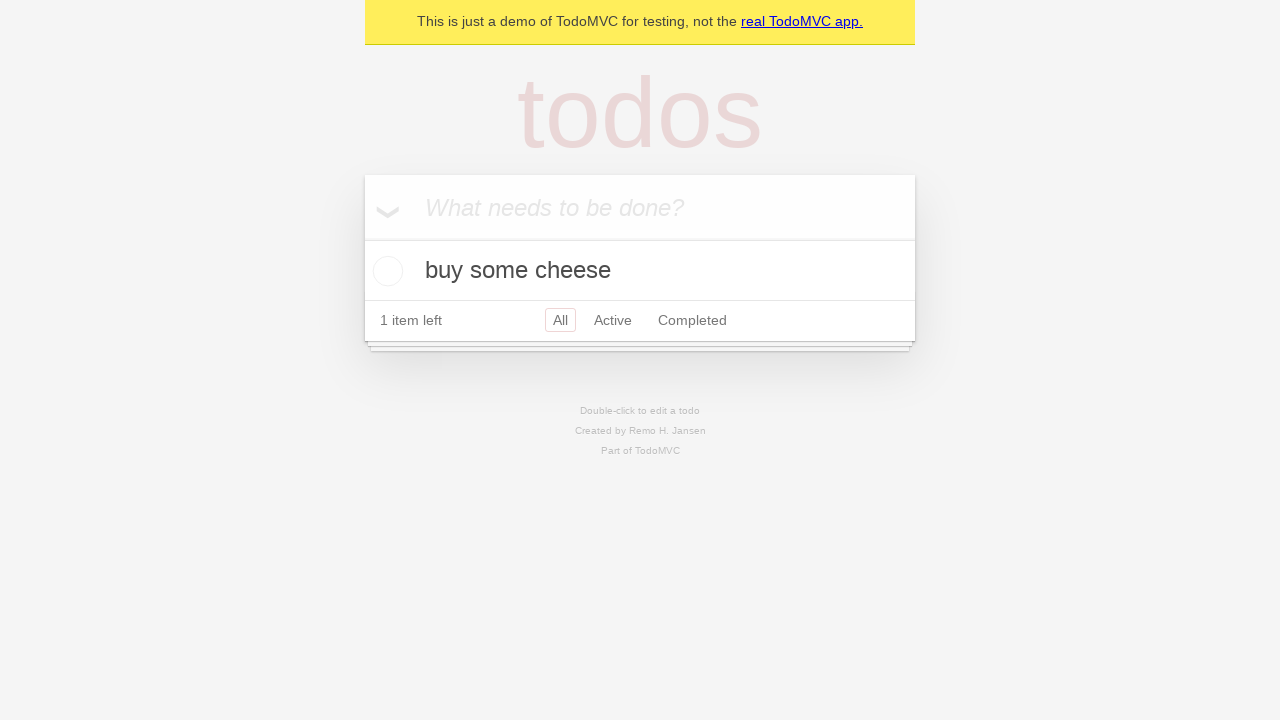

Filled todo input with 'feed the cat' on internal:attr=[placeholder="What needs to be done?"i]
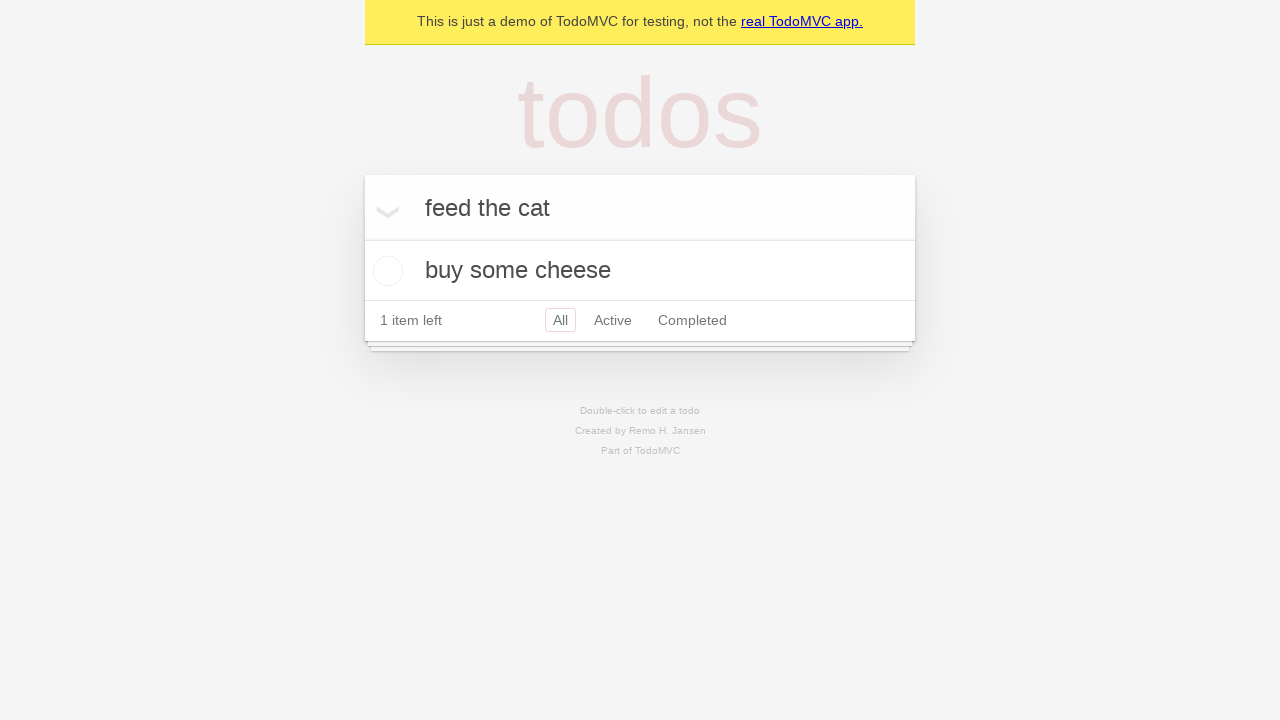

Pressed Enter to add second todo on internal:attr=[placeholder="What needs to be done?"i]
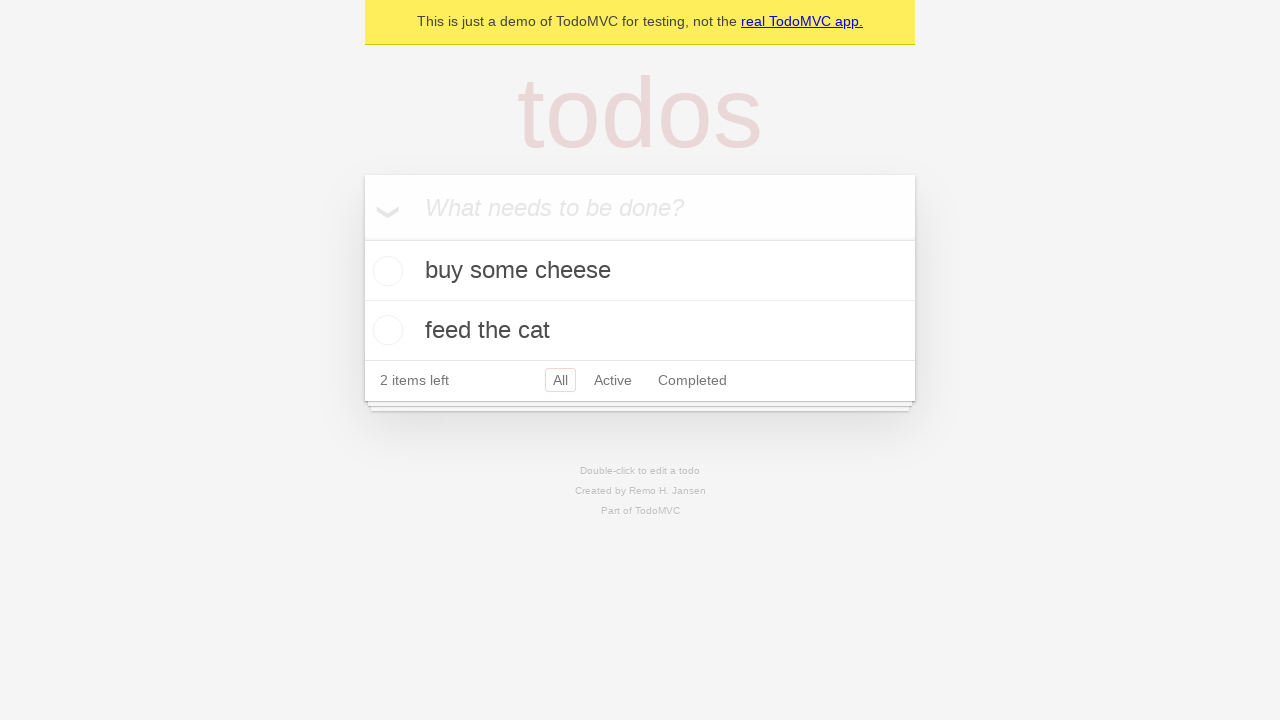

Filled todo input with 'book a doctors appointment' on internal:attr=[placeholder="What needs to be done?"i]
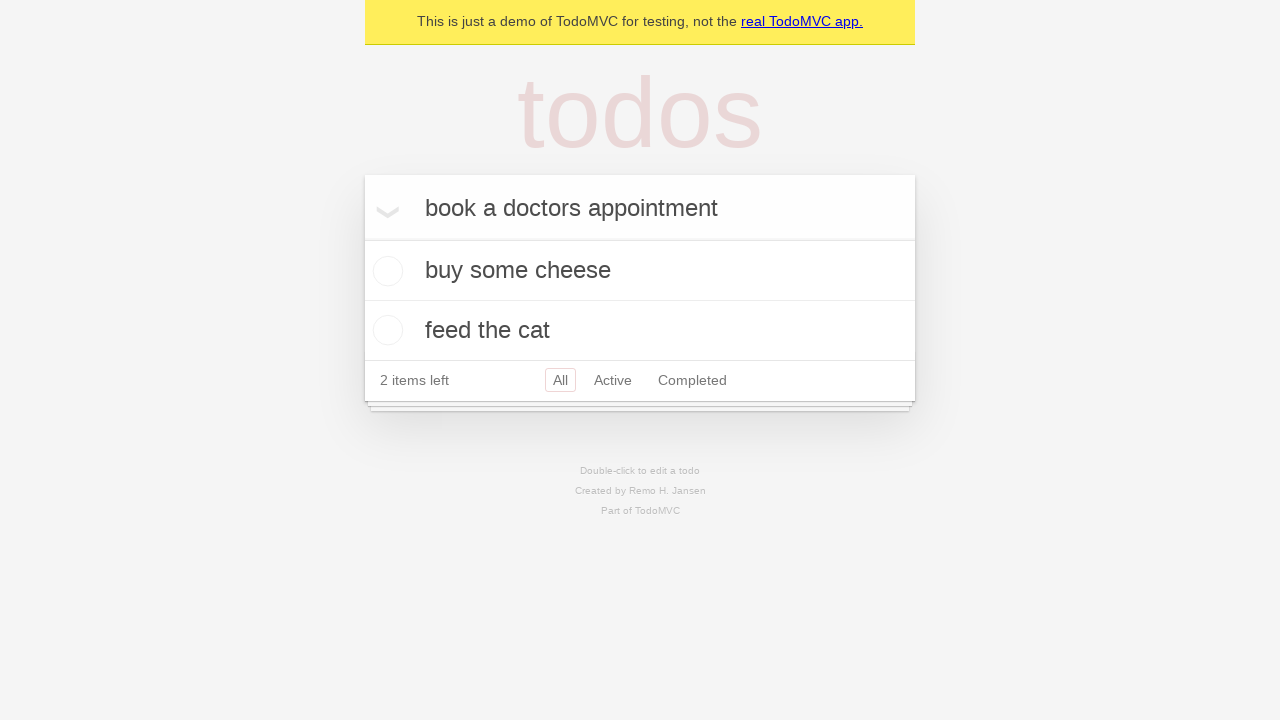

Pressed Enter to add third todo on internal:attr=[placeholder="What needs to be done?"i]
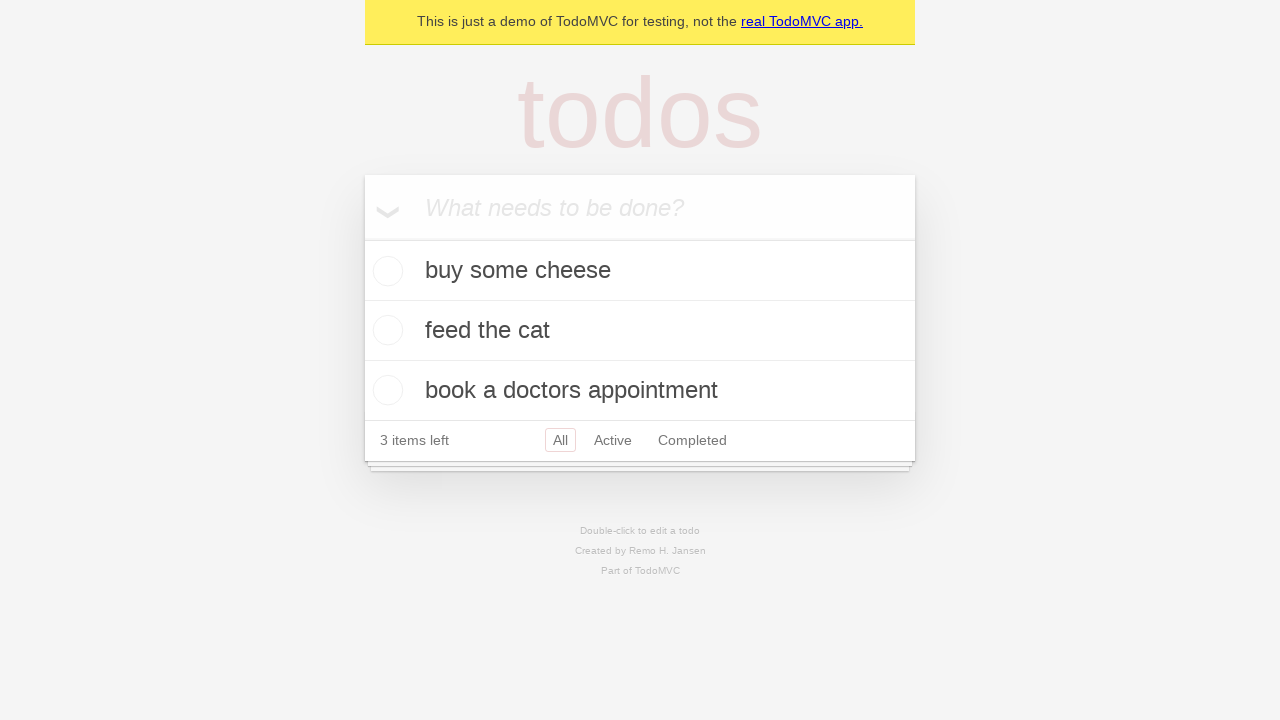

Waited for all 3 todos to be loaded
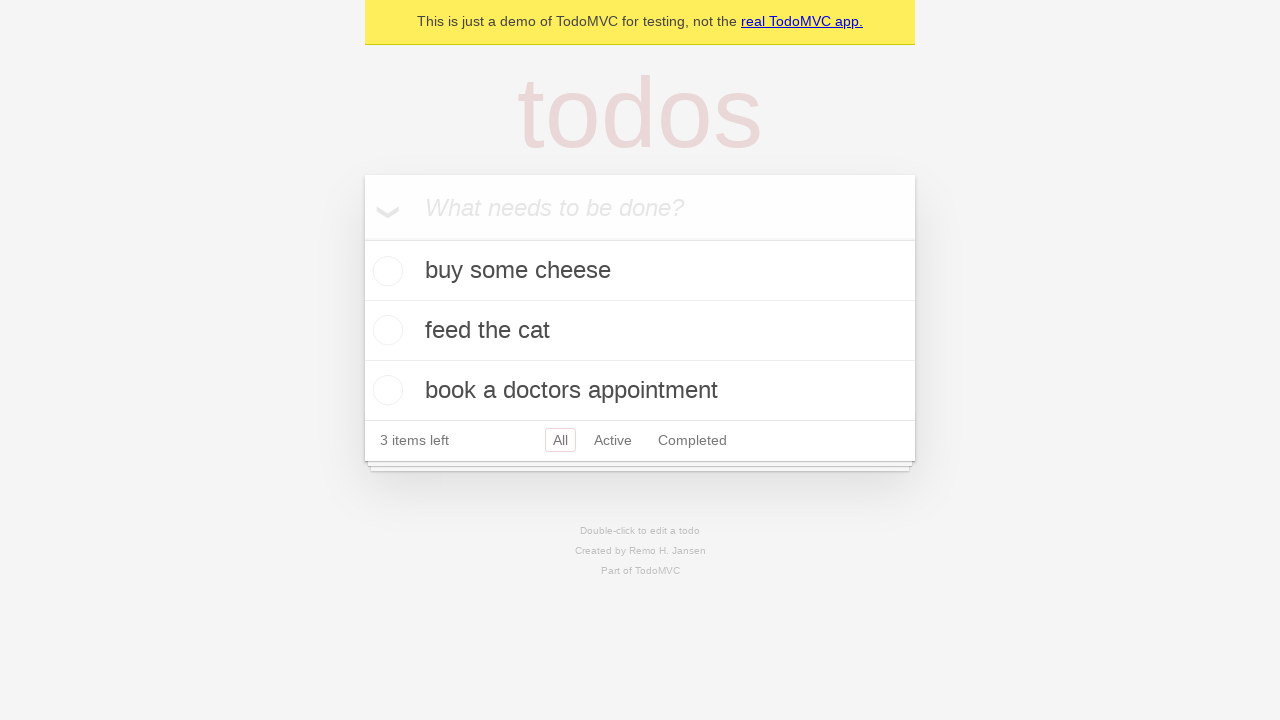

Checked the first todo item at (385, 271) on .todo-list li .toggle >> nth=0
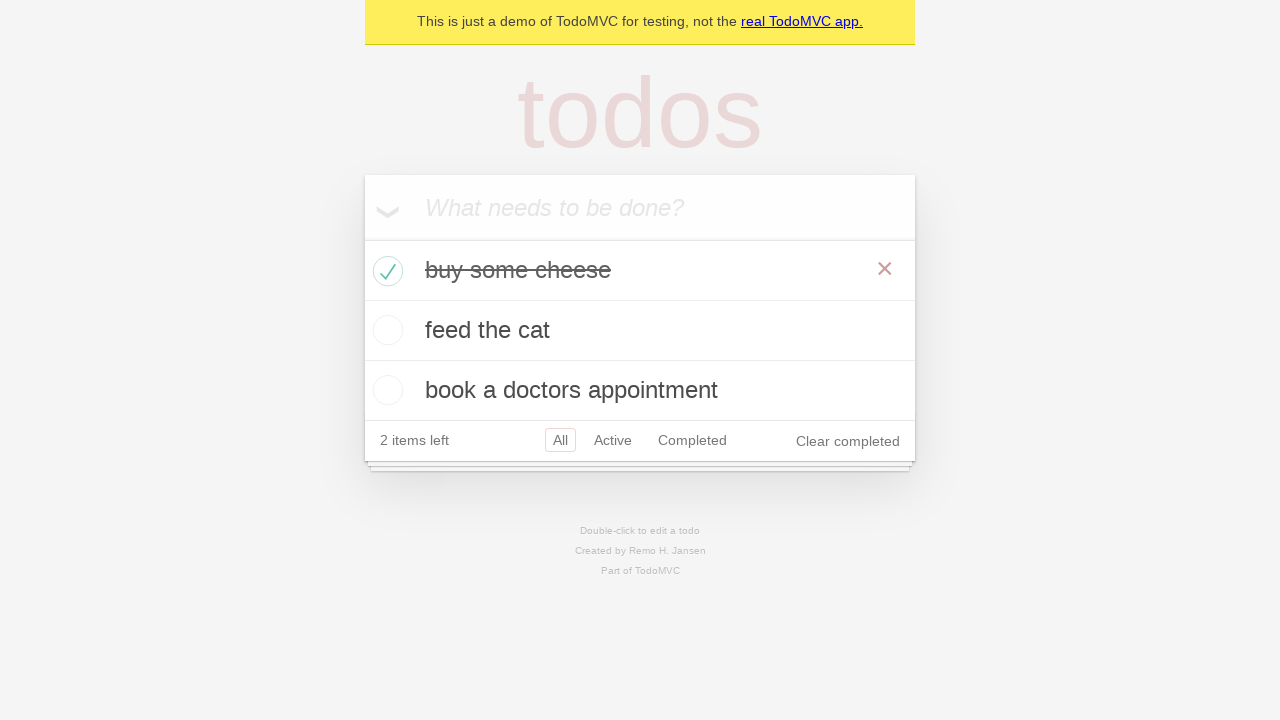

Clicked 'Clear completed' button at (848, 441) on internal:role=button[name="Clear completed"i]
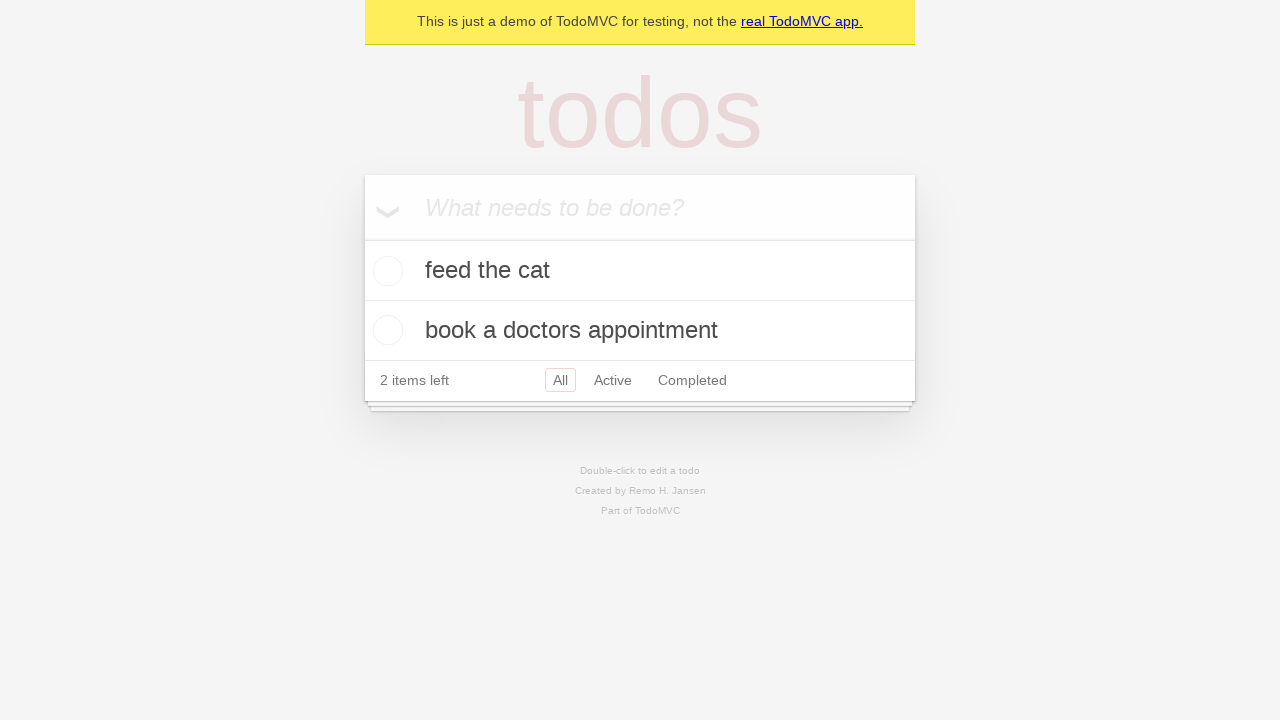

'Clear completed' button is now hidden when no items are completed
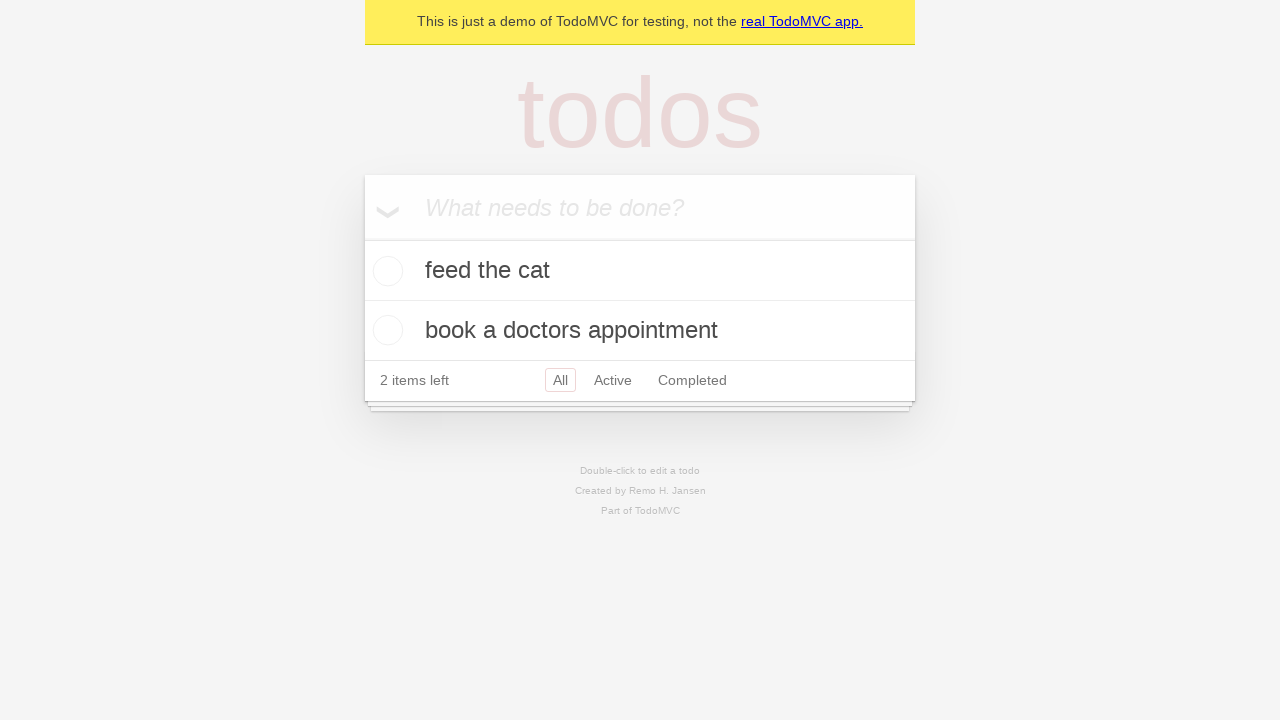

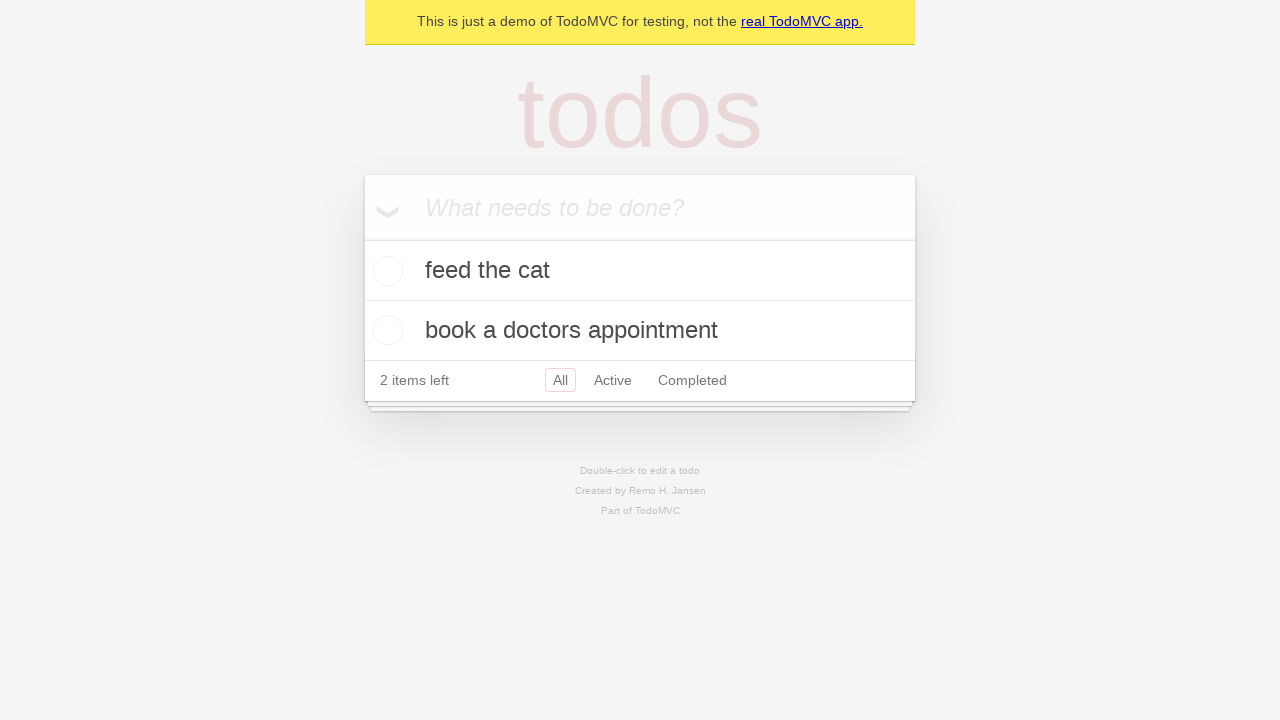